Tests radio button functionality by clicking through three different radio button options on a form

Starting URL: https://formy-project.herokuapp.com/radiobutton

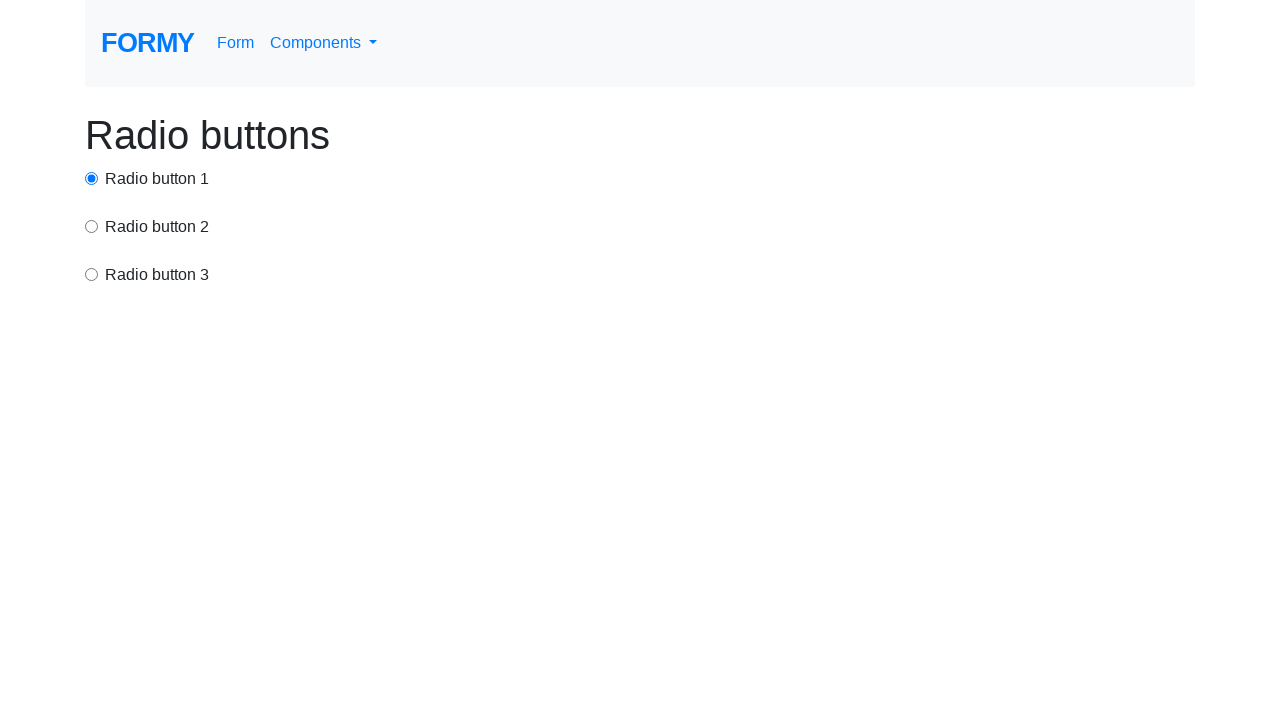

Clicked the first radio button option at (92, 178) on #radio-button-1
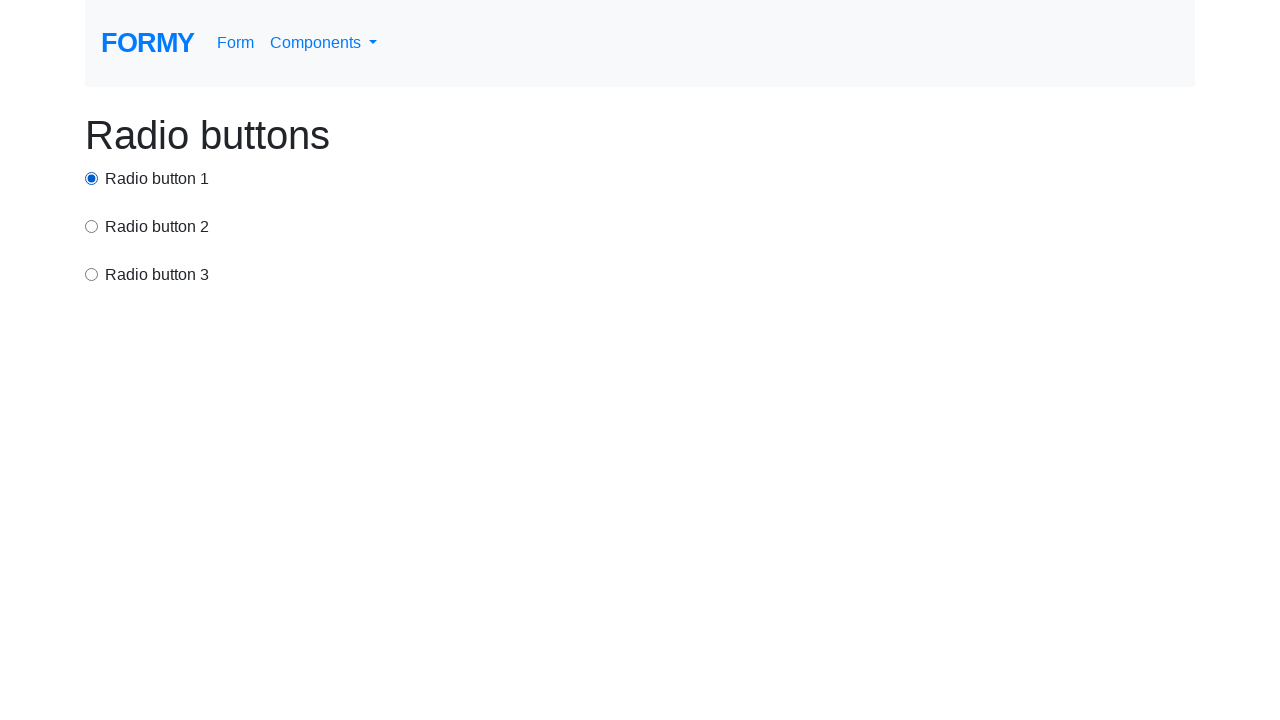

Clicked the second radio button option at (92, 226) on input[value='option2']
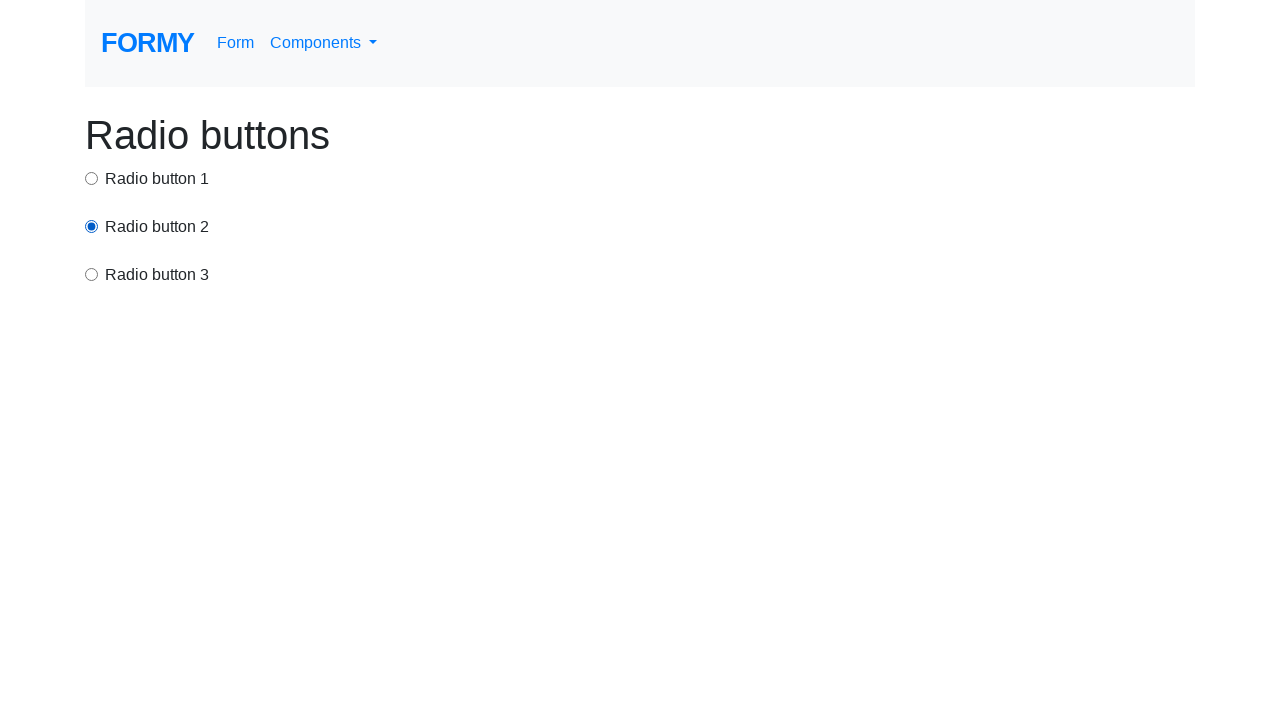

Clicked the third radio button option at (92, 274) on input[value='option3']
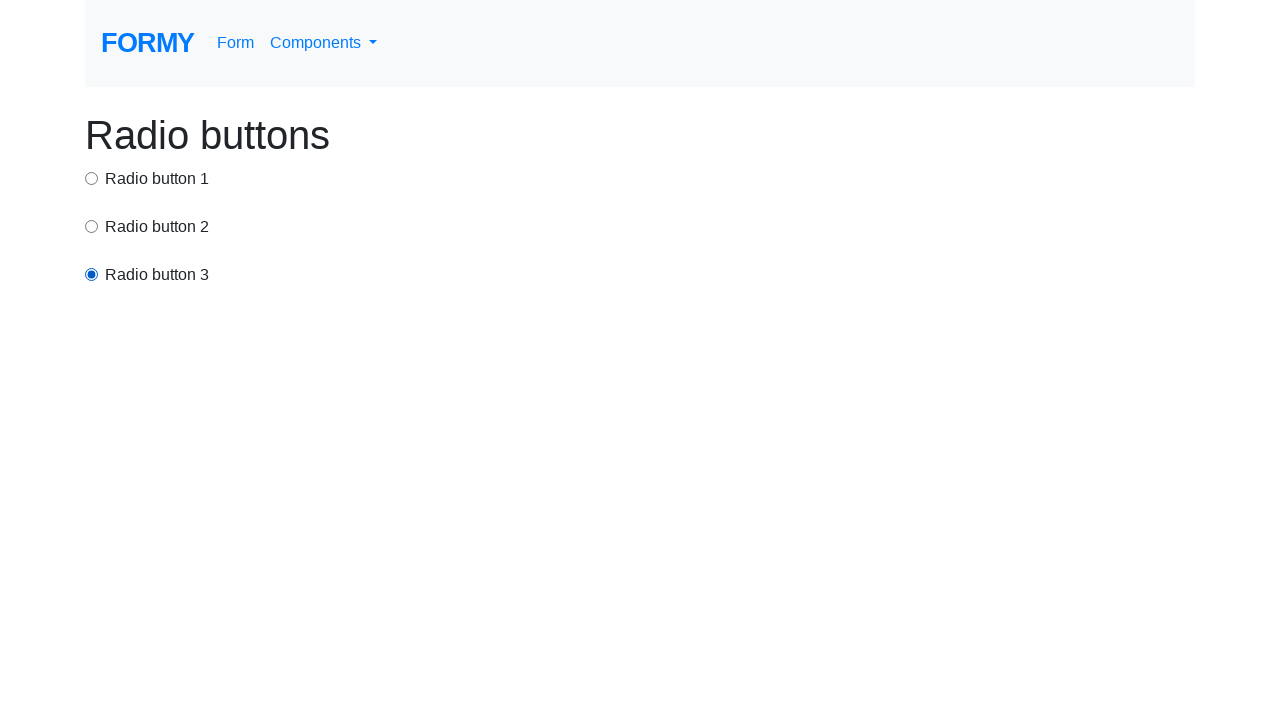

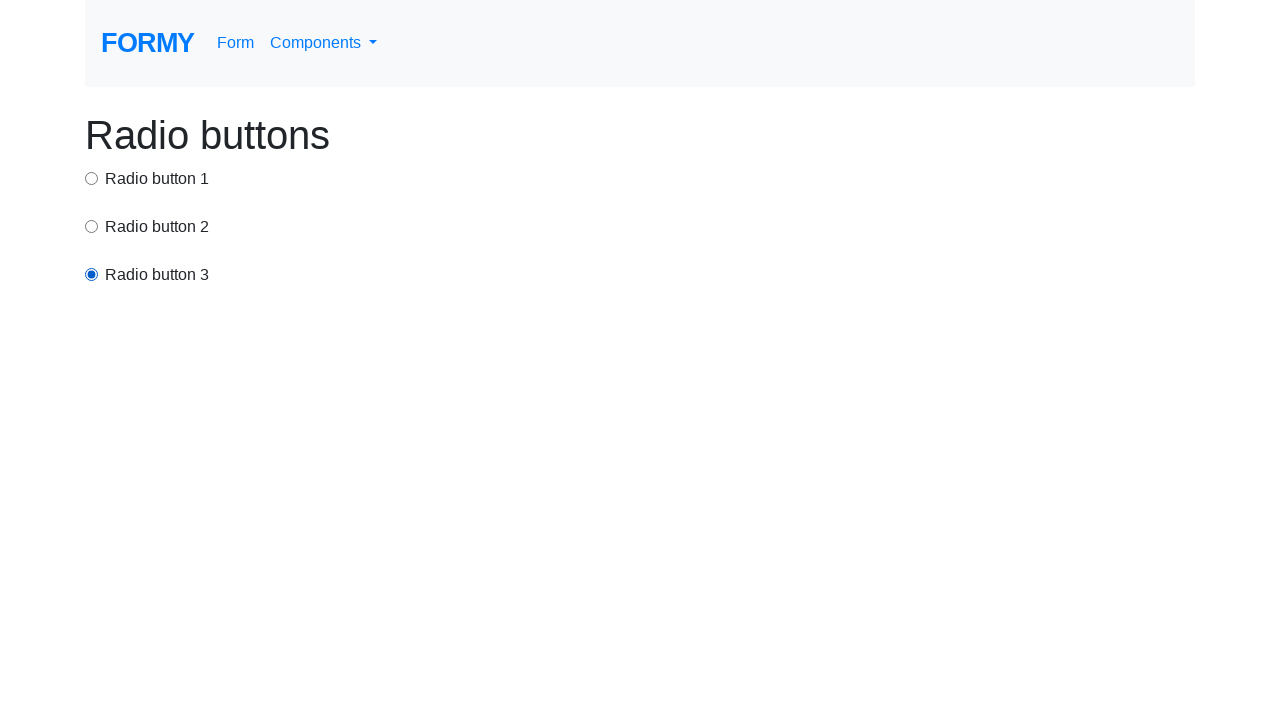